Tests the USPS website search functionality by hovering over the search link, entering a search query for "Christmas Tree", and submitting the search

Starting URL: https://www.usps.com

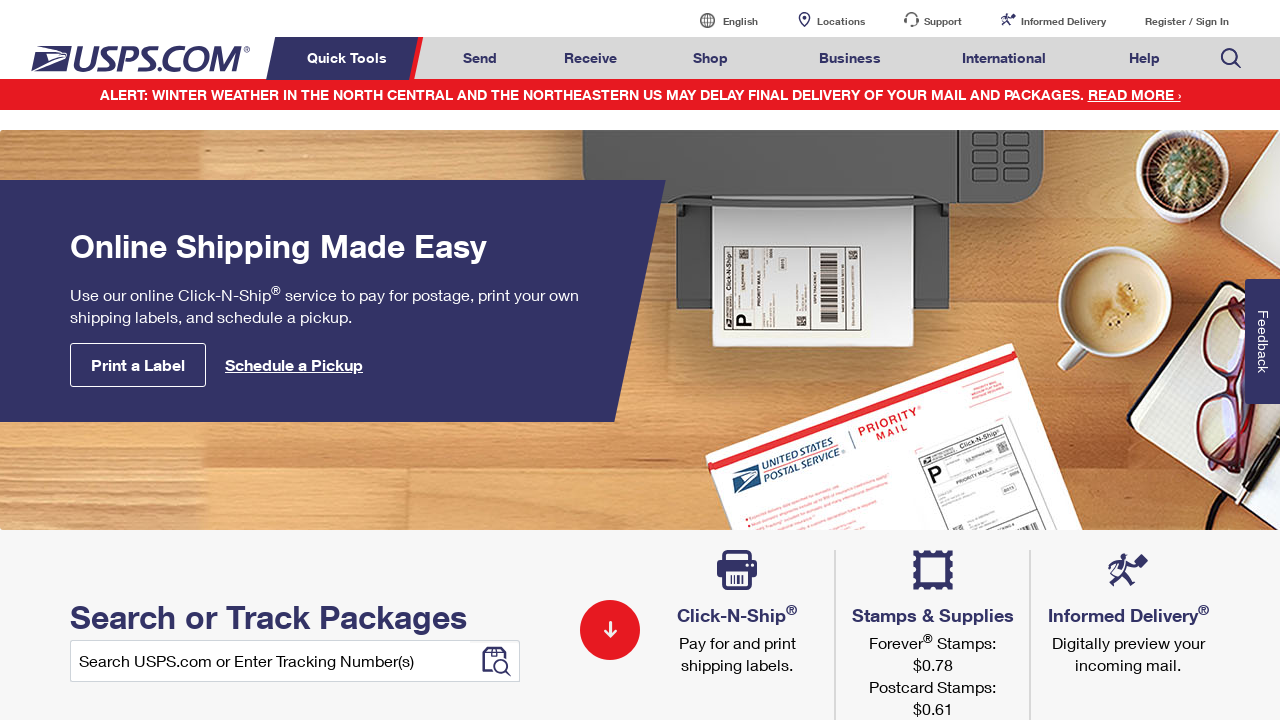

Hovered over search link to reveal search field at (1231, 58) on a:has-text('Search USPS.com')
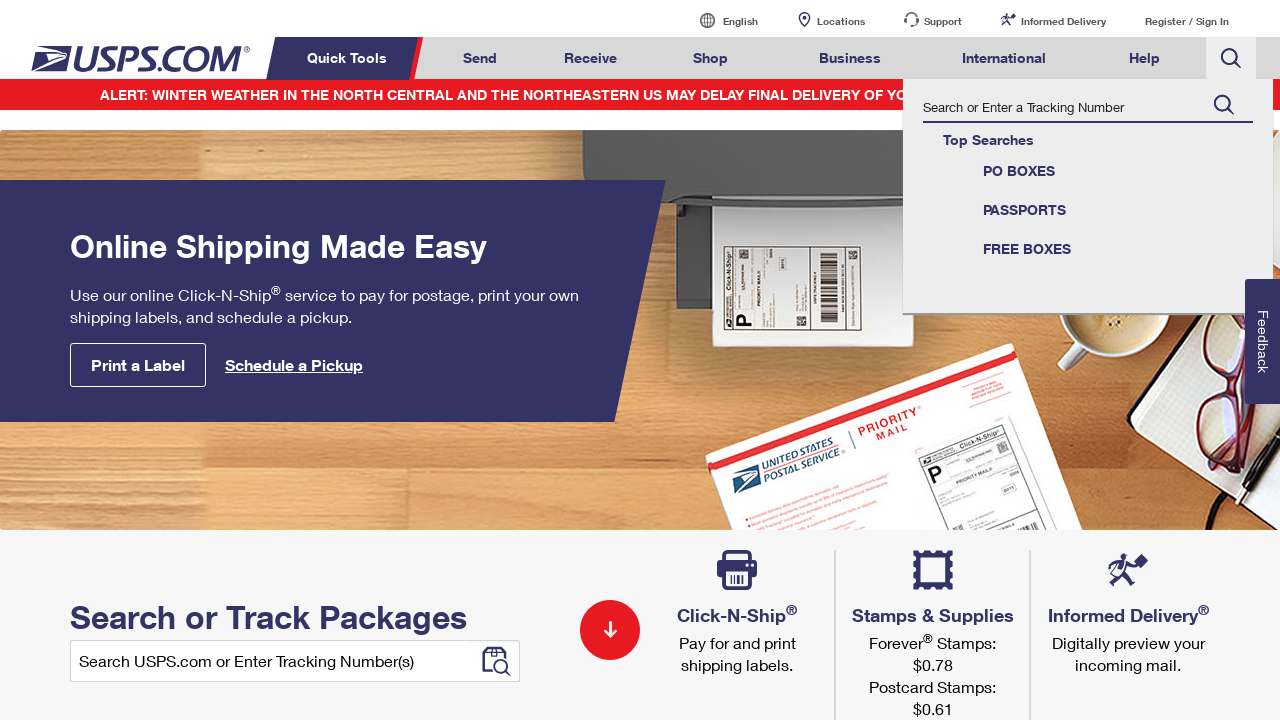

Entered 'Christmas Tree' in search field on #global-header--search-track-search
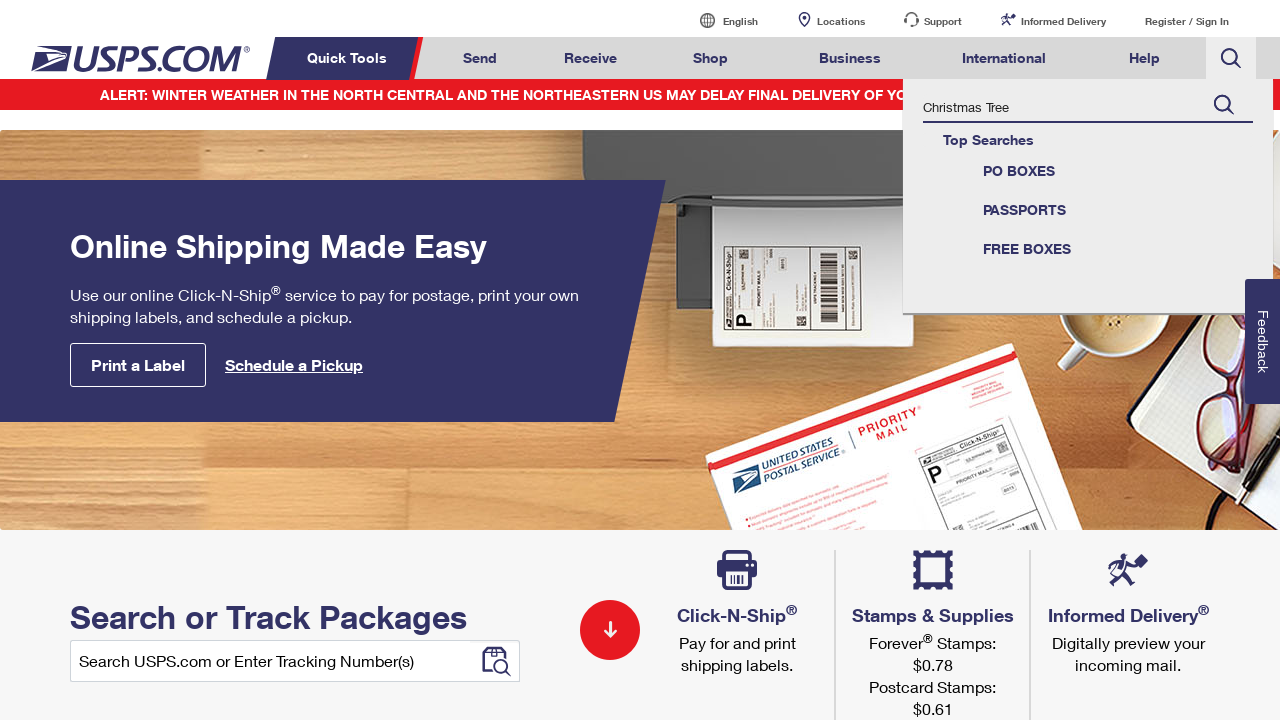

Submitted search query by pressing Enter on #global-header--search-track-search
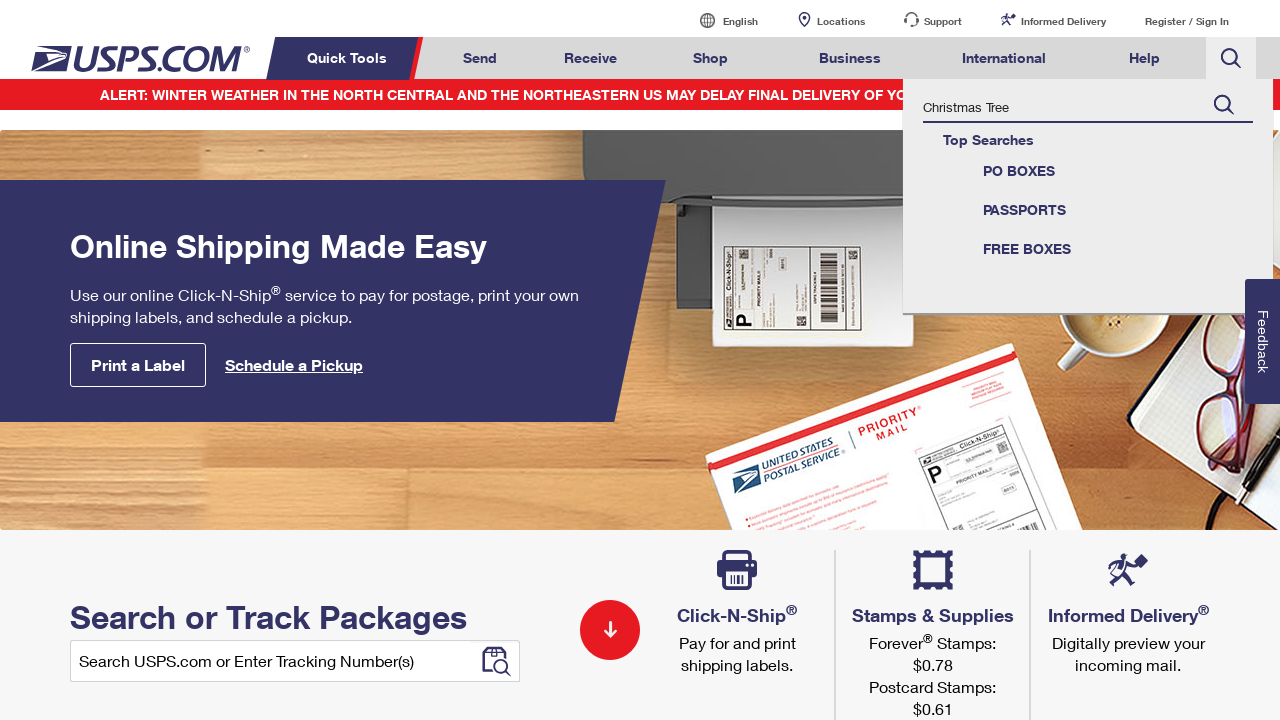

Search results page loaded successfully
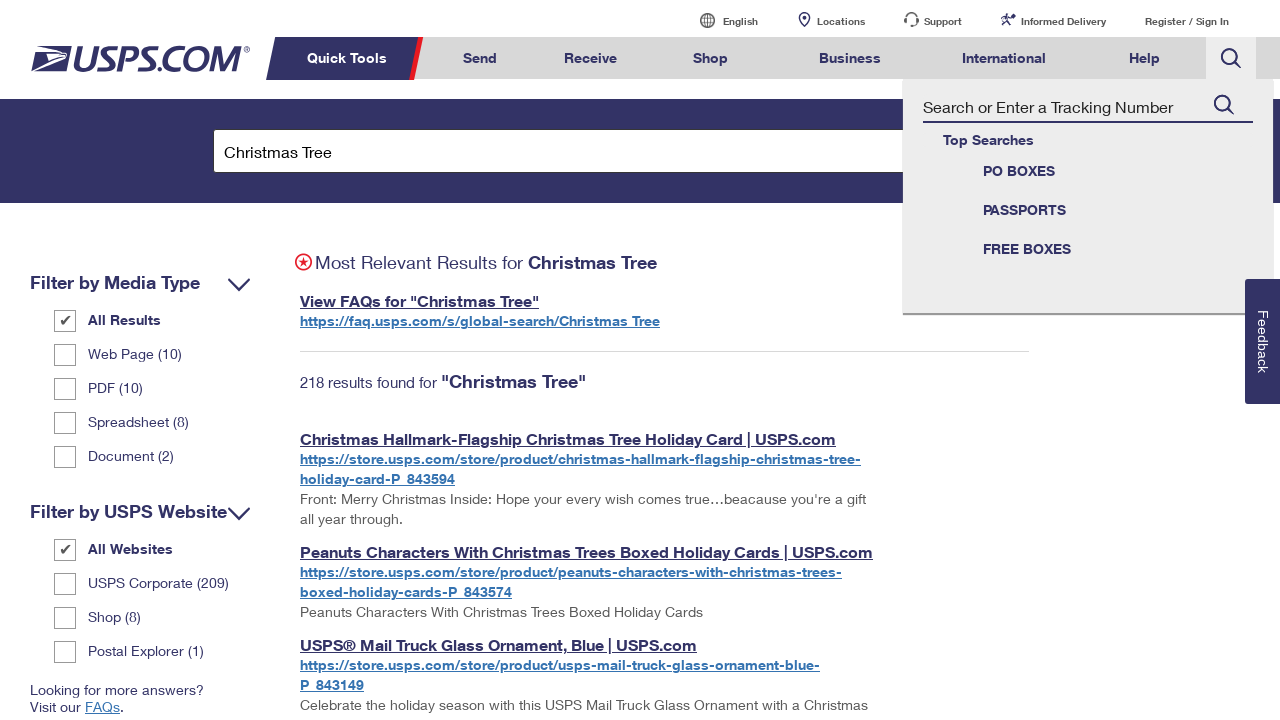

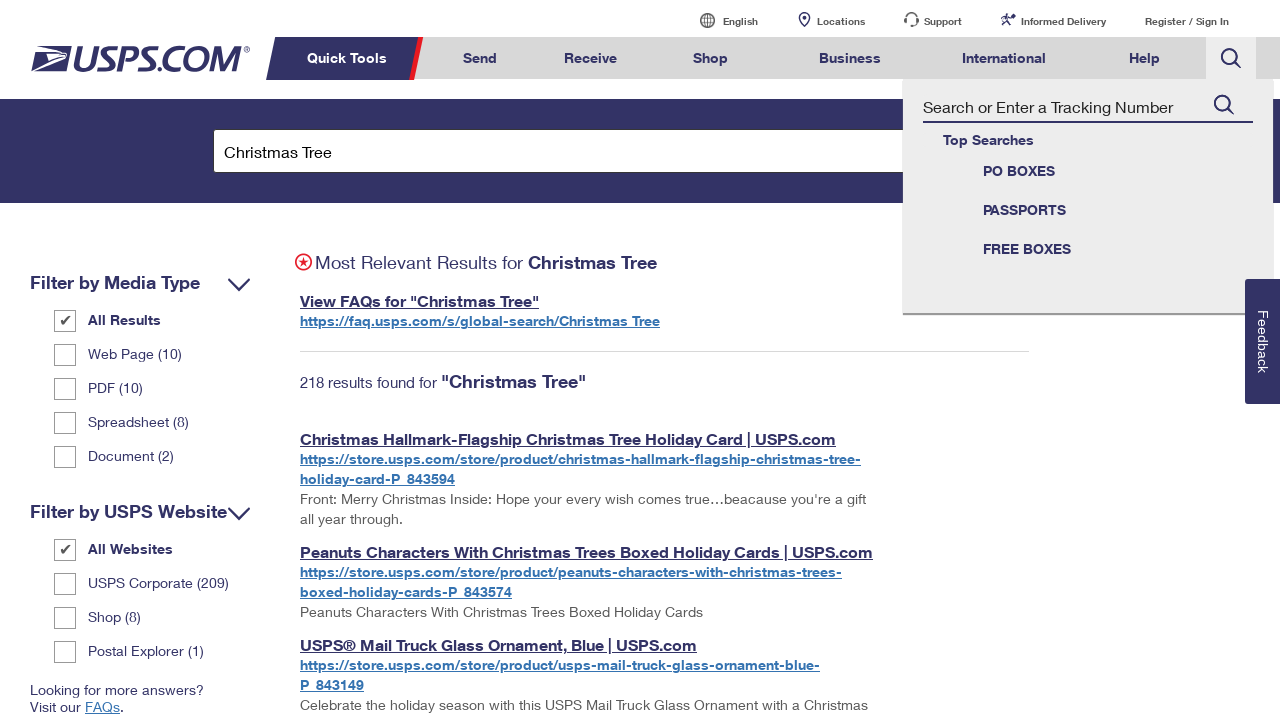